Tests checkbox interaction on an HTML forms tutorial page by locating all checkboxes within a specific container and clicking each one that is not already selected.

Starting URL: http://echoecho.com/htmlforms09.htm

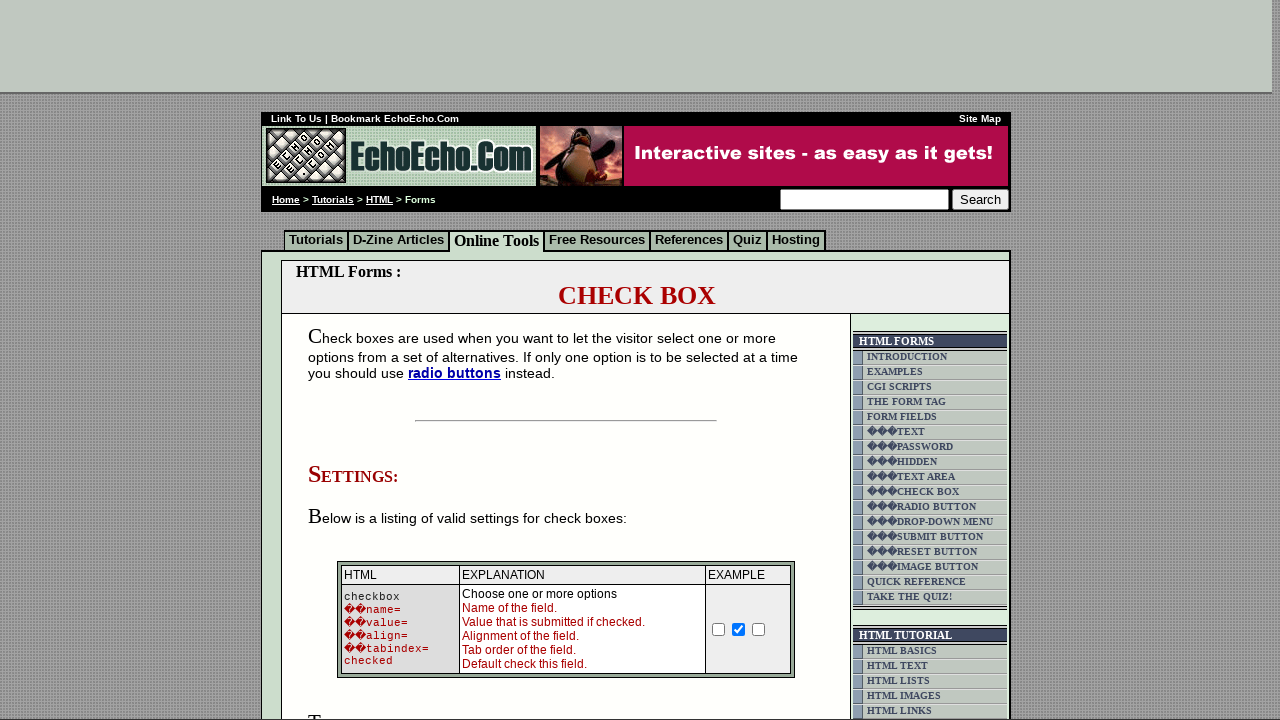

Waited for form element to load
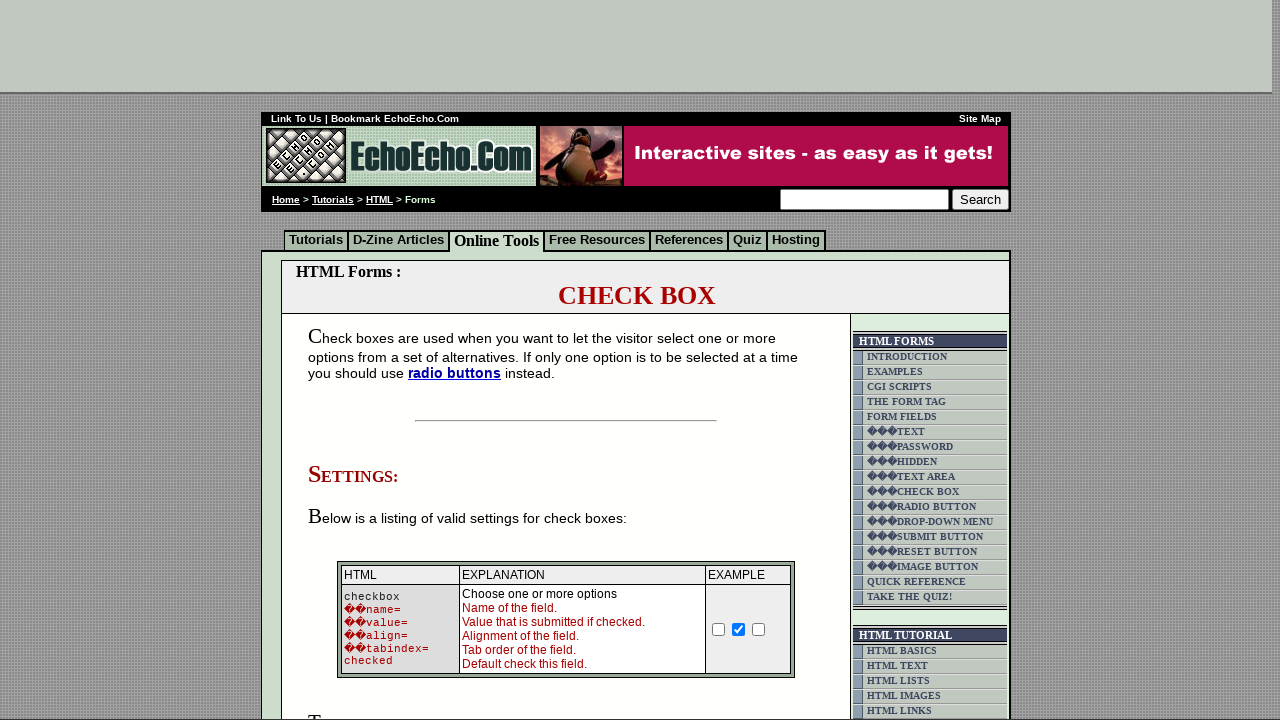

Located all checkboxes within form tables
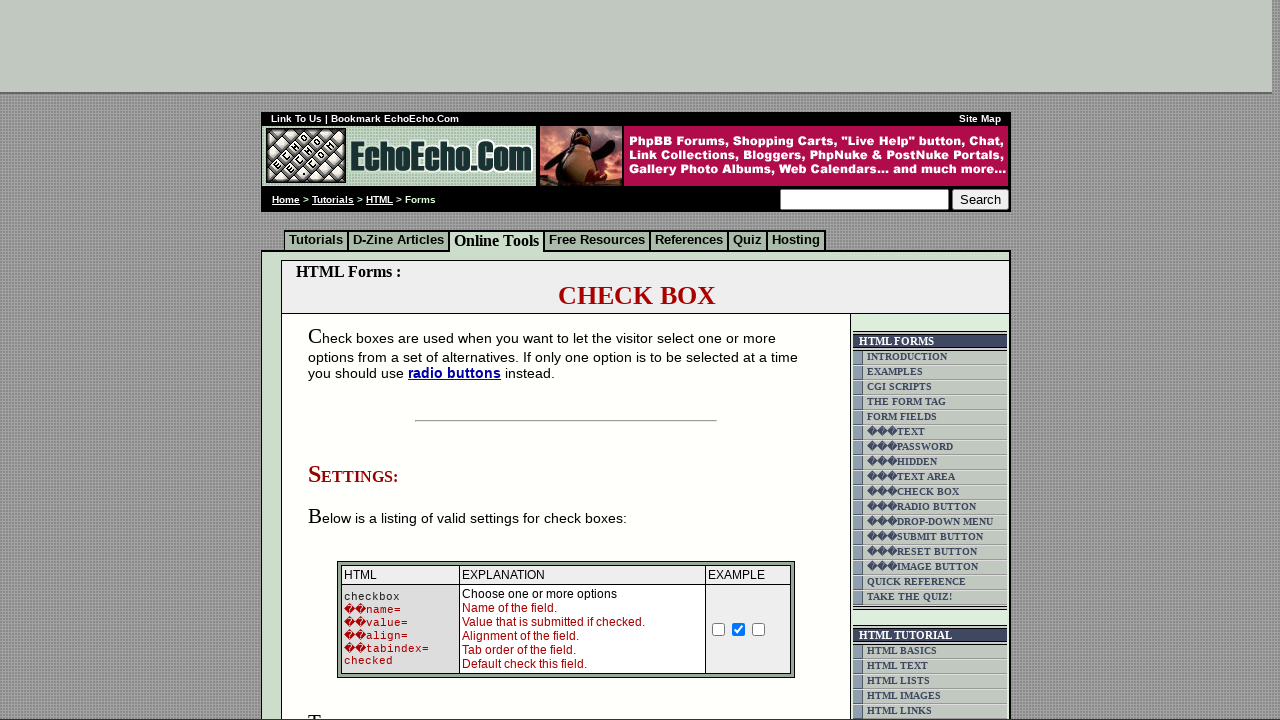

Clicked unchecked checkbox to select it at (719, 629) on form table input[type='checkbox'] >> nth=0
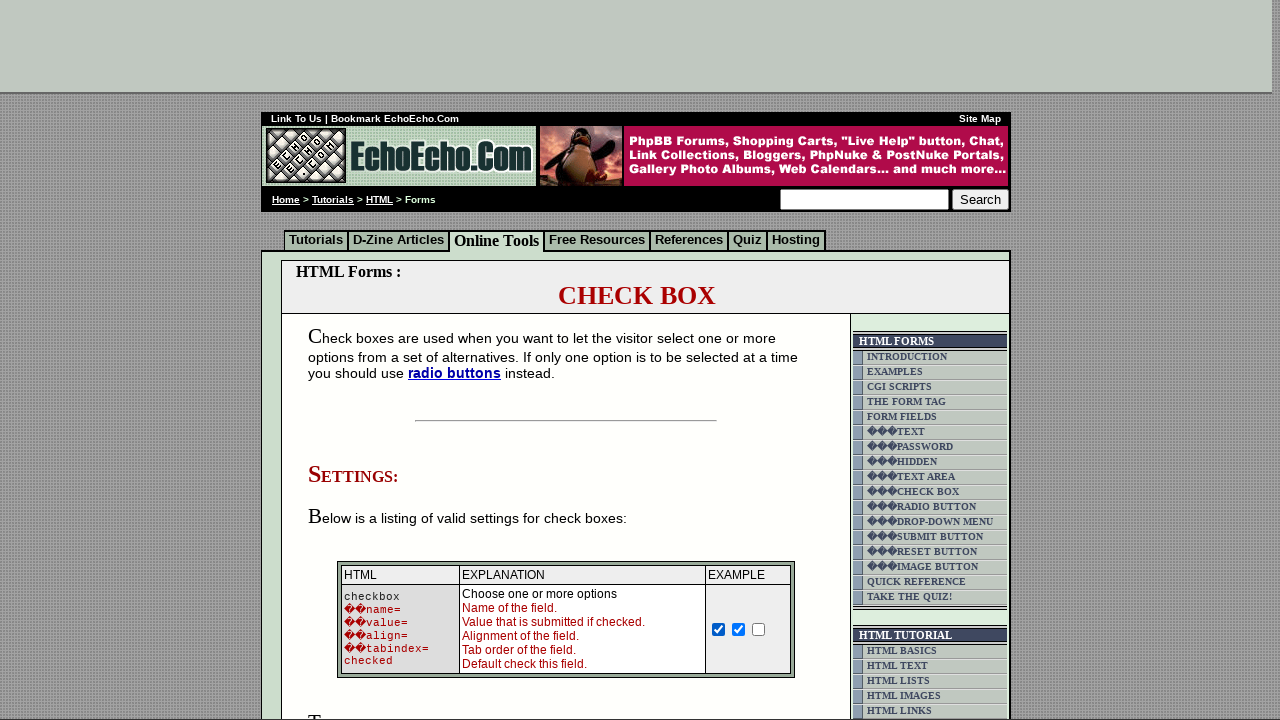

Clicked unchecked checkbox to select it at (759, 629) on form table input[type='checkbox'] >> nth=2
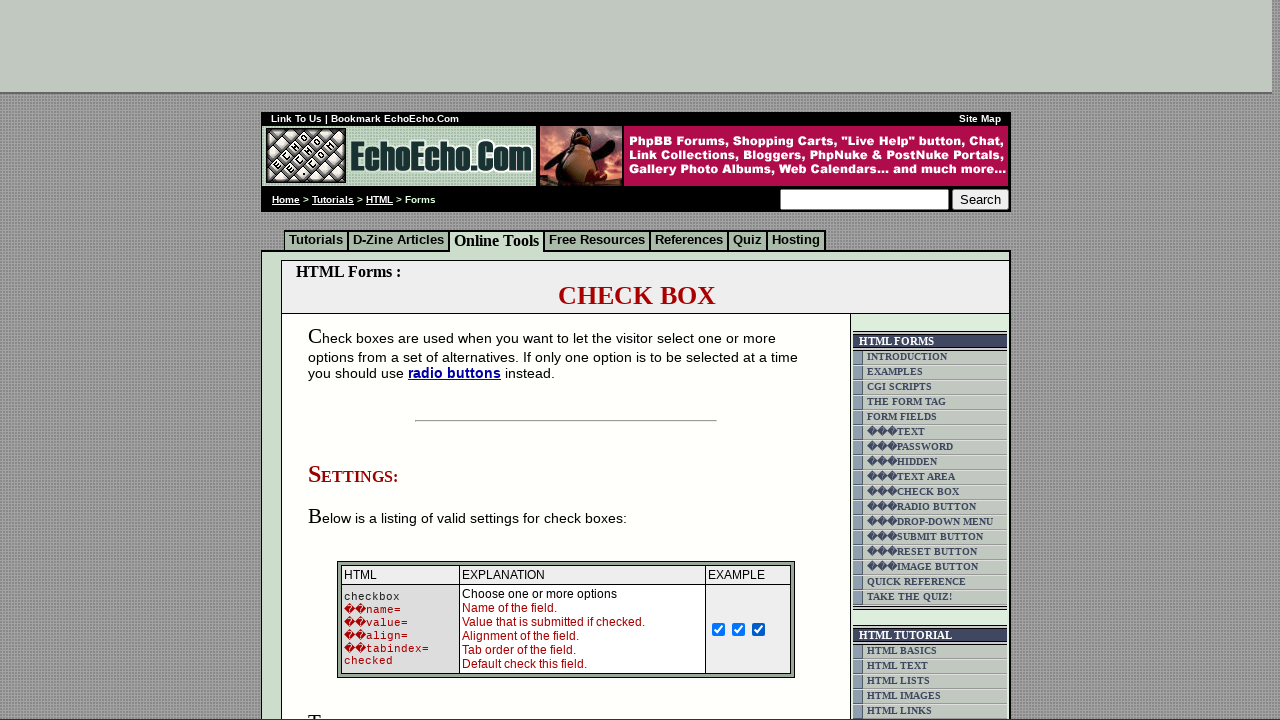

Clicked unchecked checkbox to select it at (354, 360) on form table input[type='checkbox'] >> nth=3
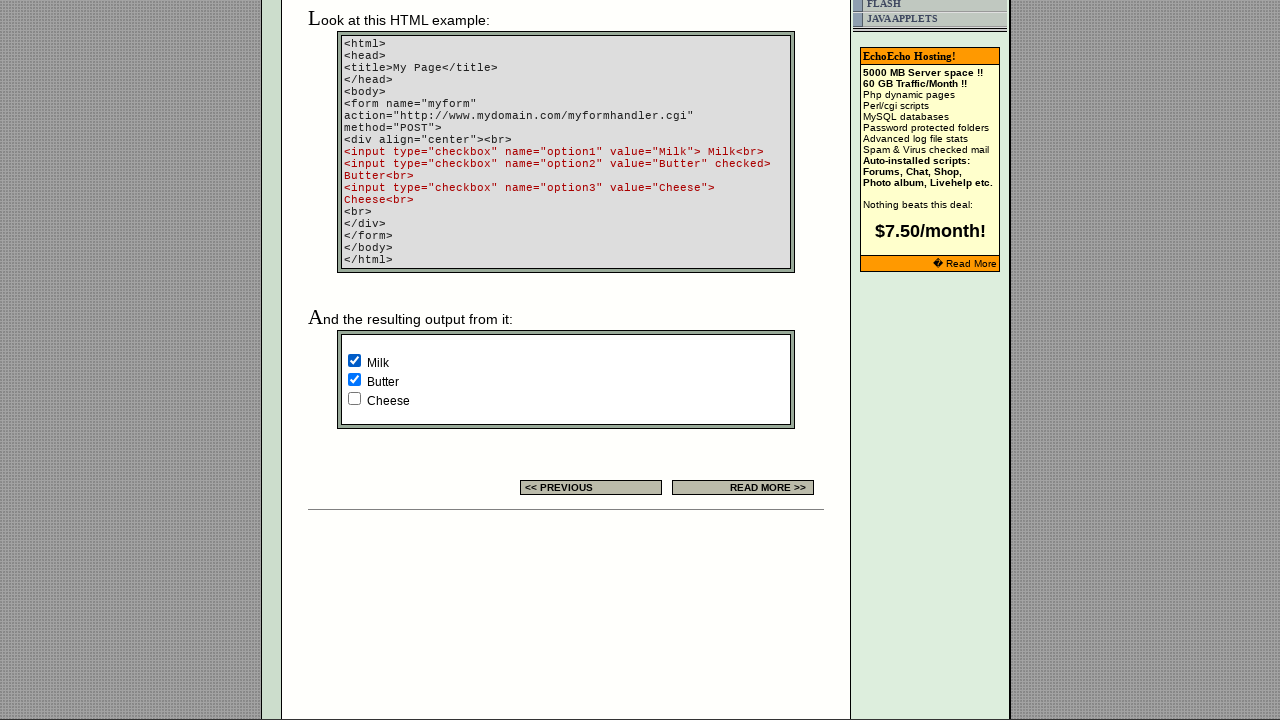

Clicked unchecked checkbox to select it at (354, 398) on form table input[type='checkbox'] >> nth=5
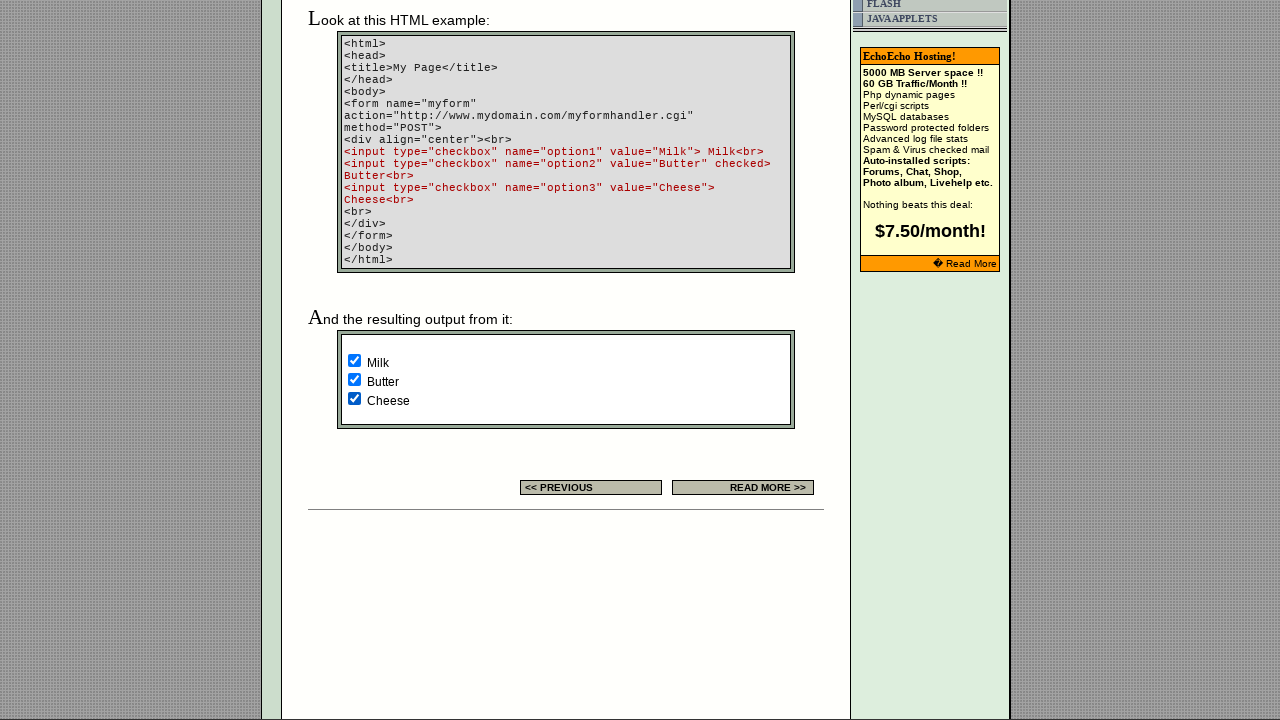

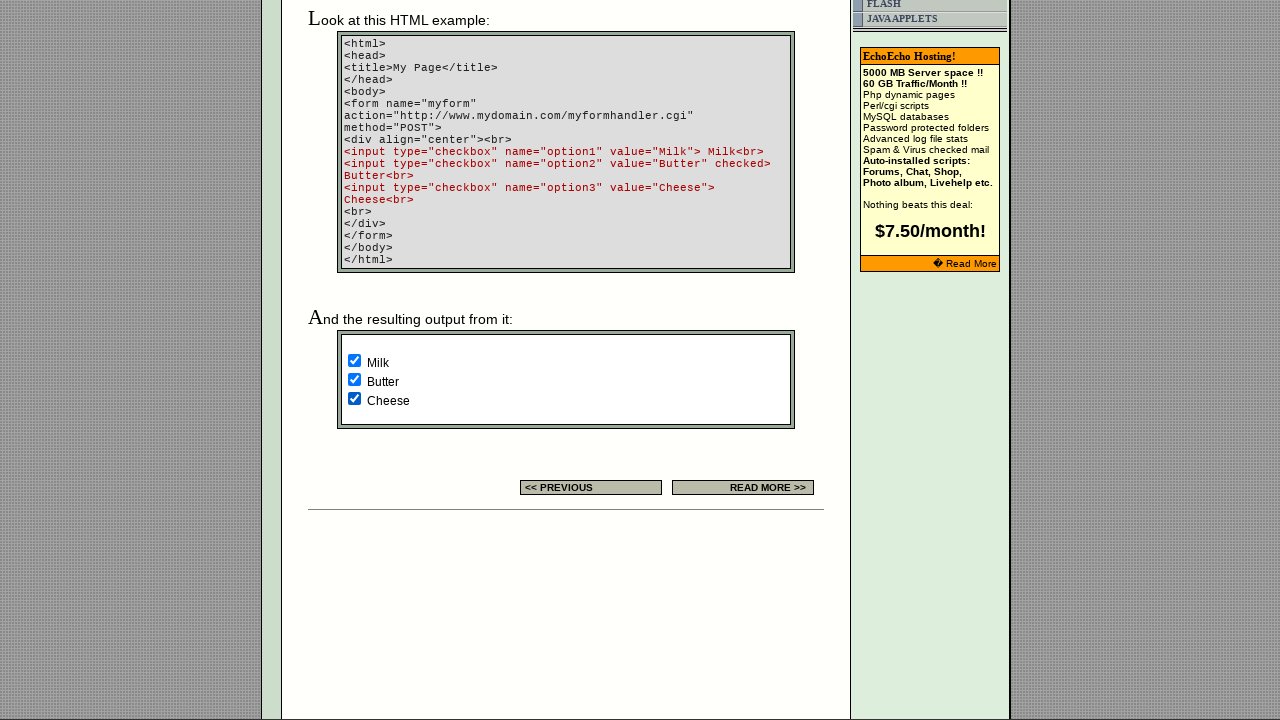